Navigates to a Google Sites page about Selenium interview preparation and verifies the page loads successfully

Starting URL: https://sites.google.com/view/crackingseleniuminterview/home

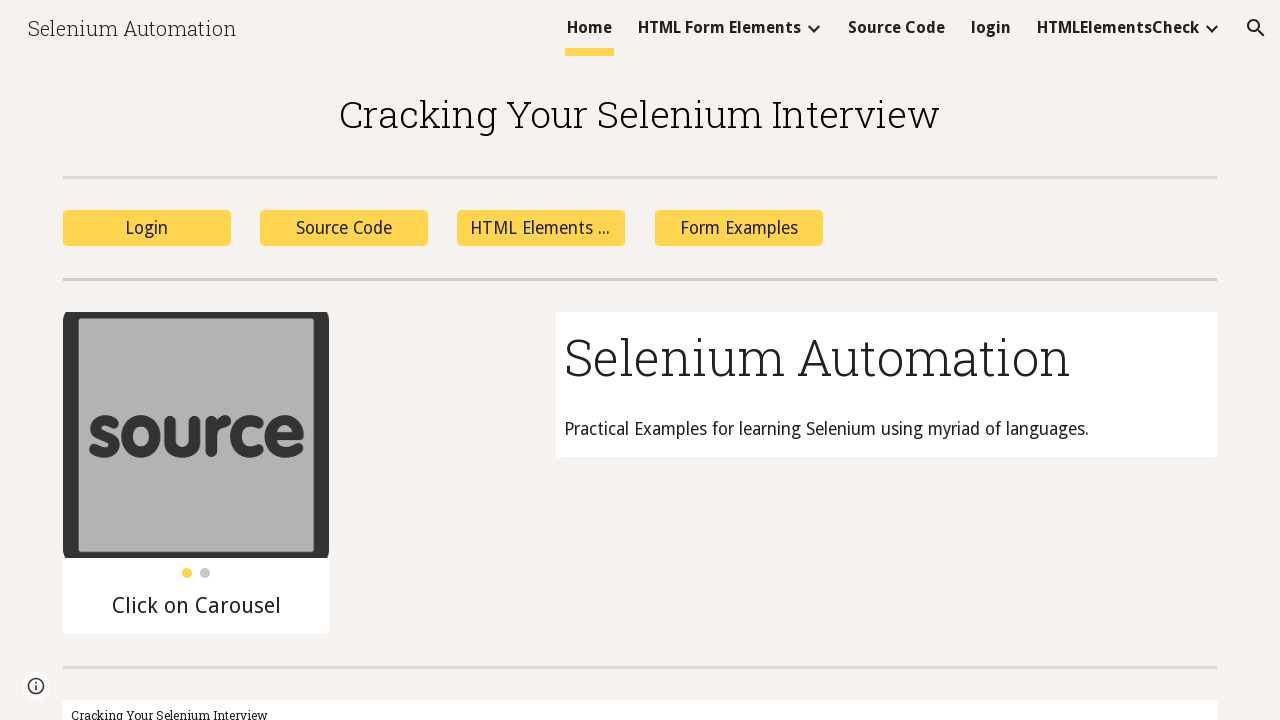

Navigated to Google Sites page about Selenium interview preparation
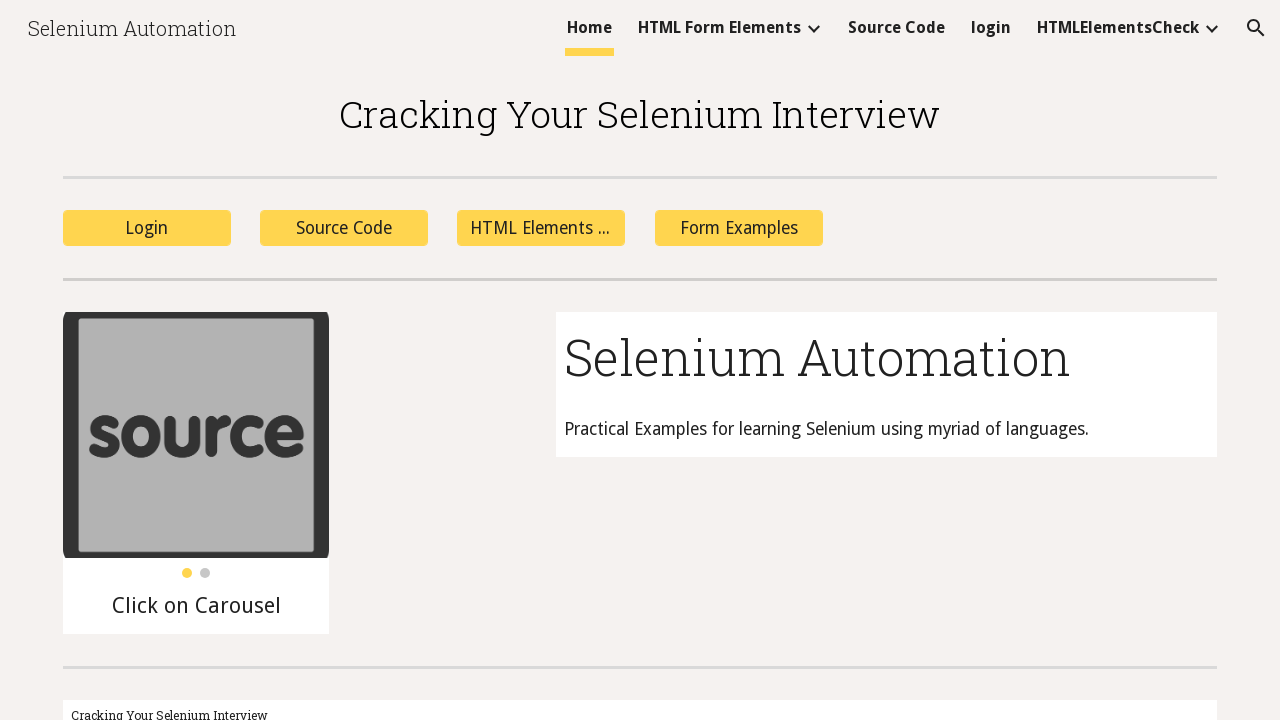

Page fully loaded with network idle state
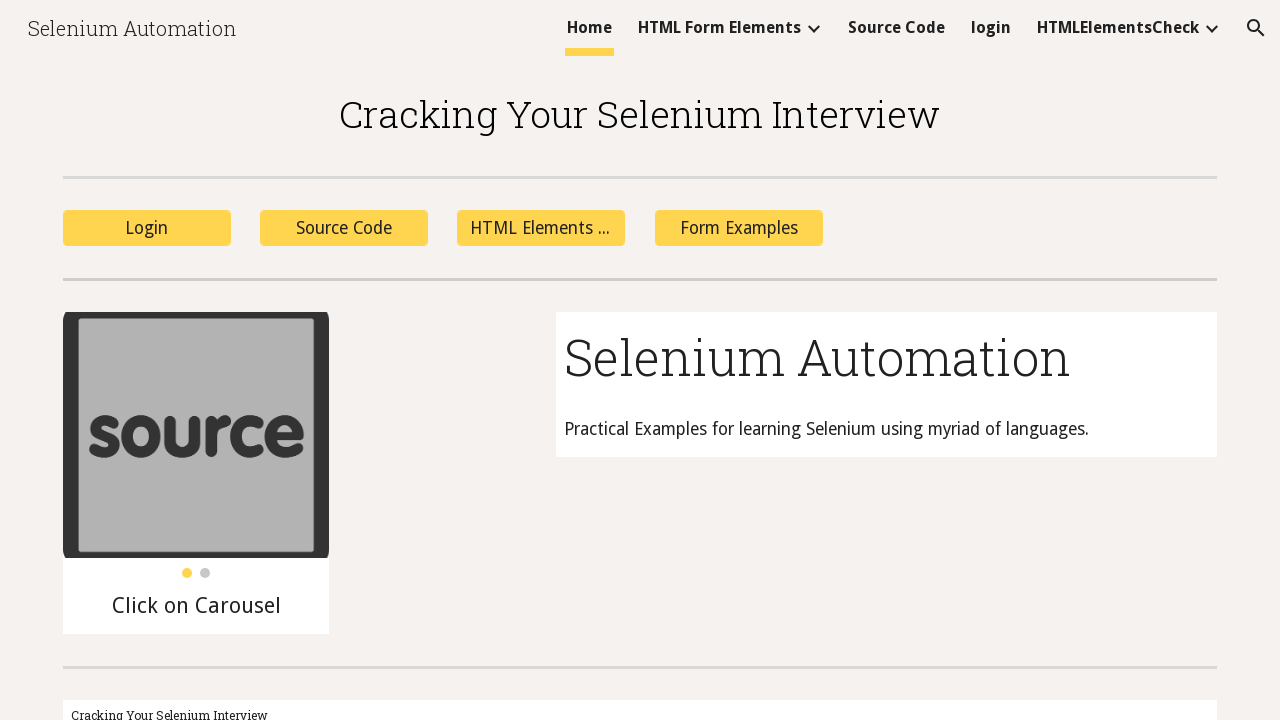

Verified page title is not empty: 'Selenium Automation'
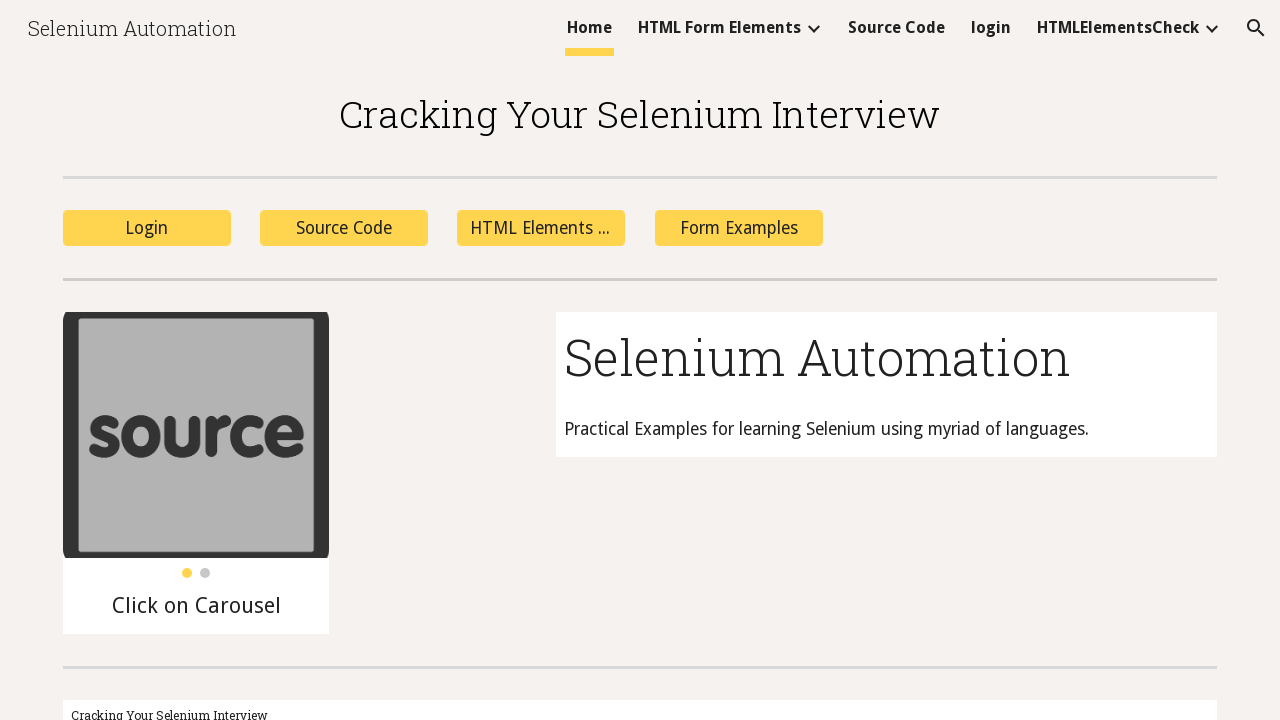

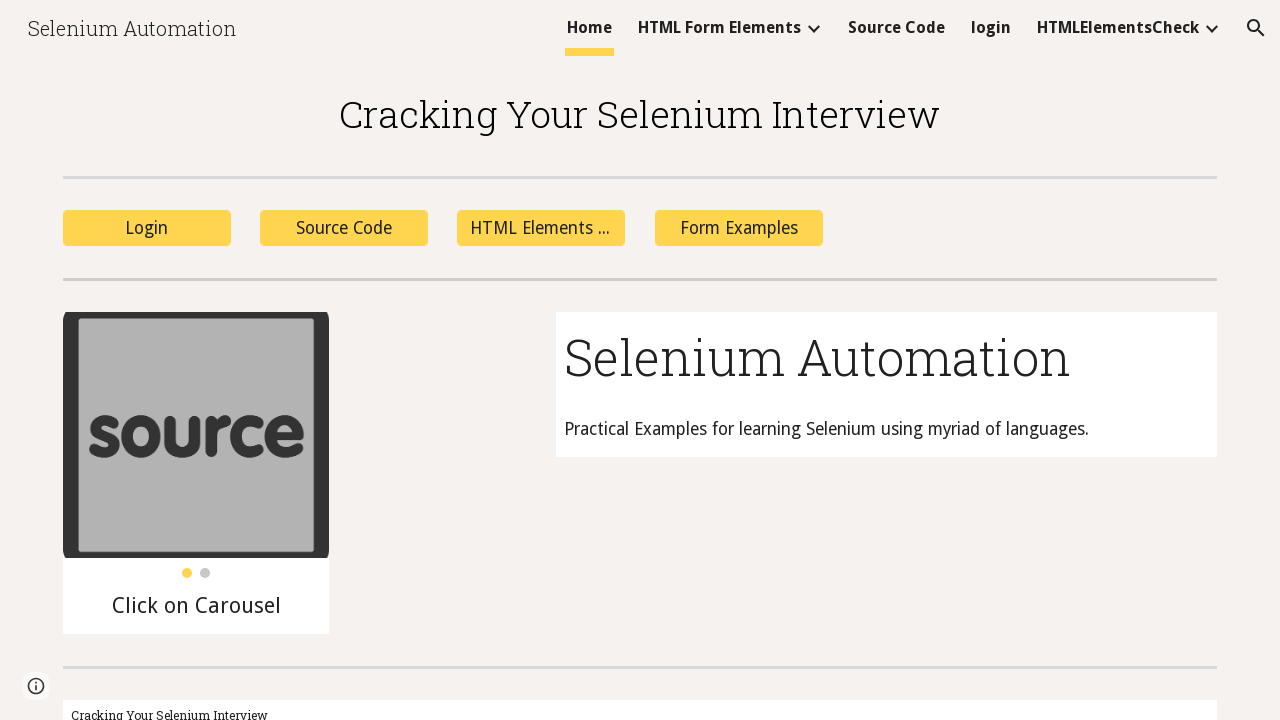